Tests the SuperMax online shopping site search functionality by entering a product name, submitting the search, and clicking the "load more" button to load additional product results.

Starting URL: https://www.supermaxonline.com/shopping-home.html

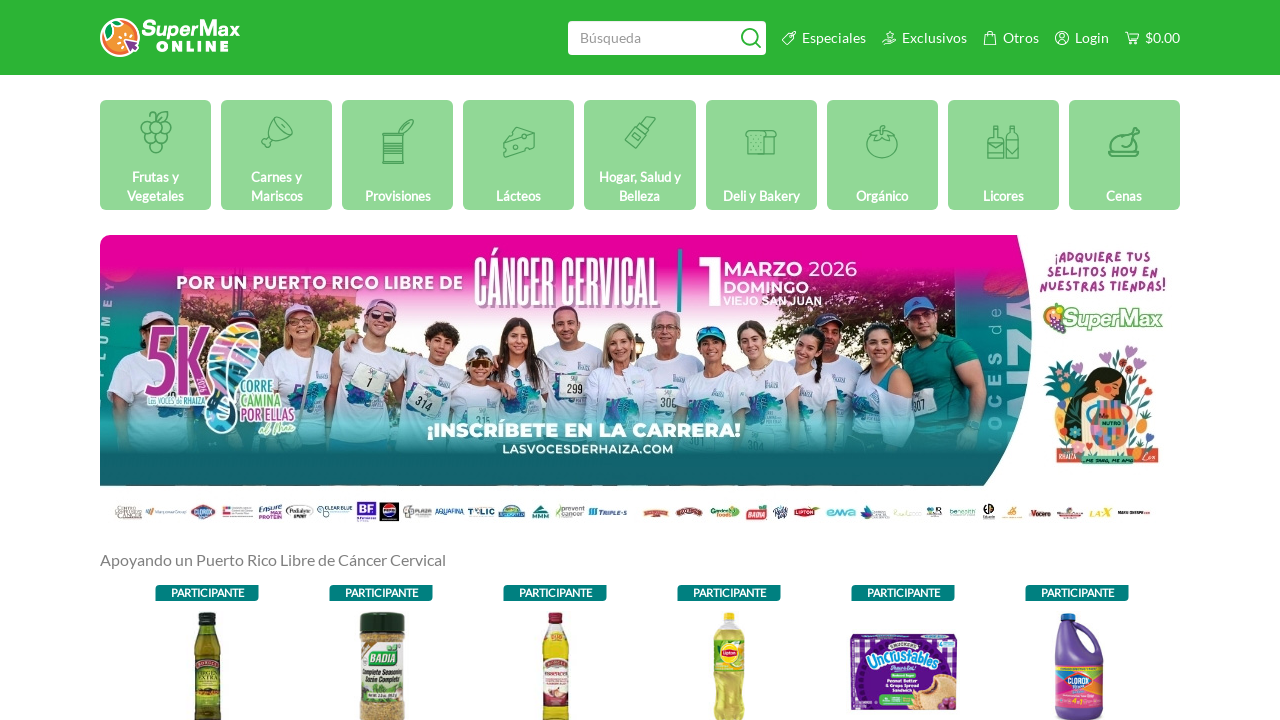

Filled search box with product name 'arroz' on #header-search
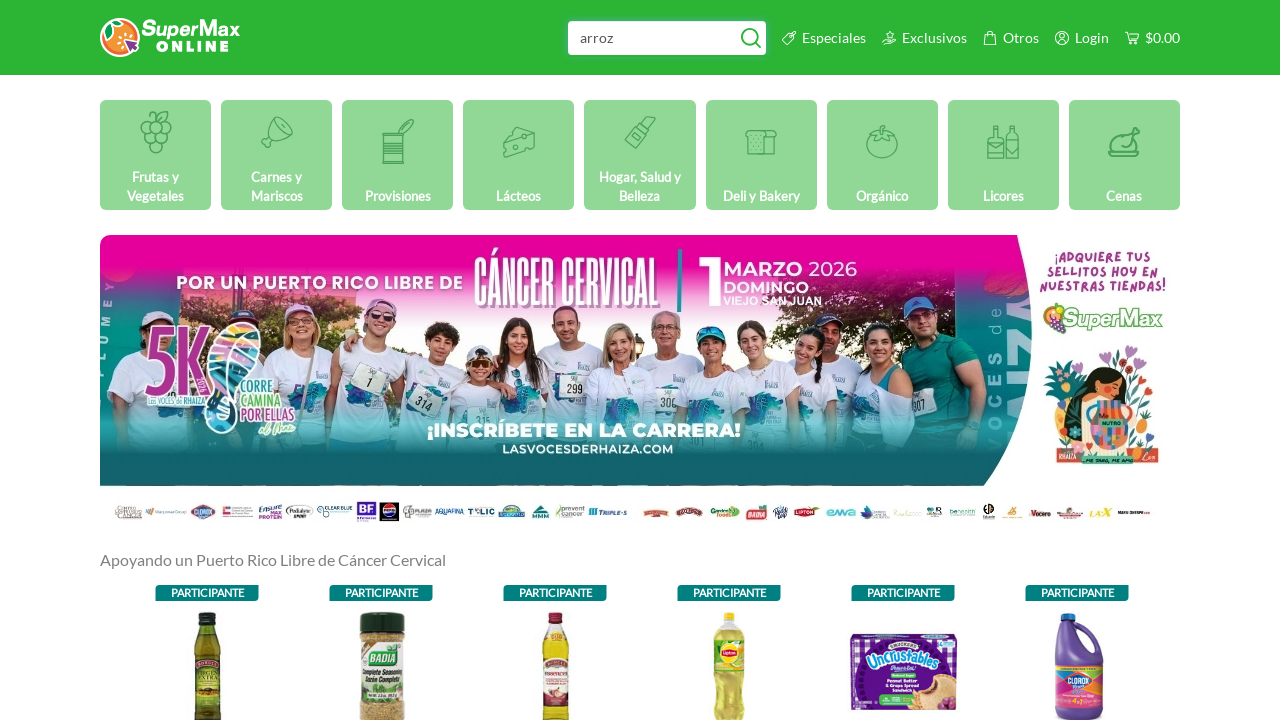

Clicked search button to submit search at (751, 38) on .btn.btn-default
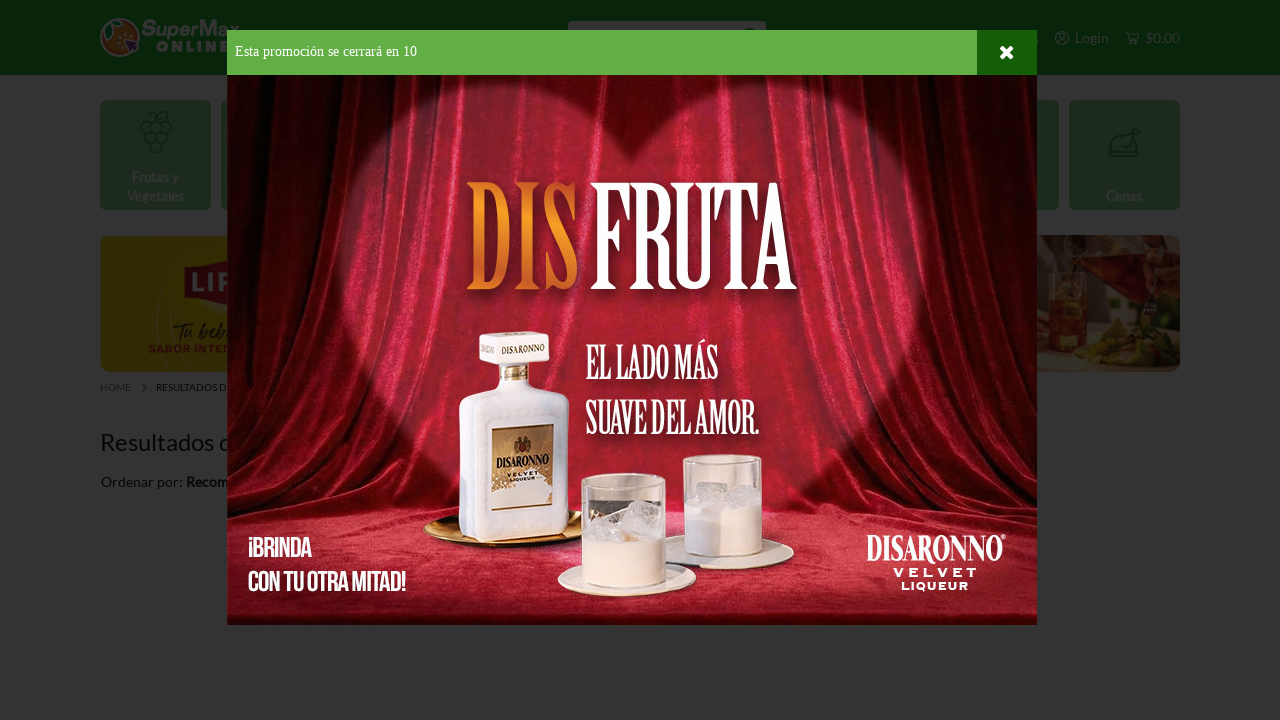

Search results loaded successfully
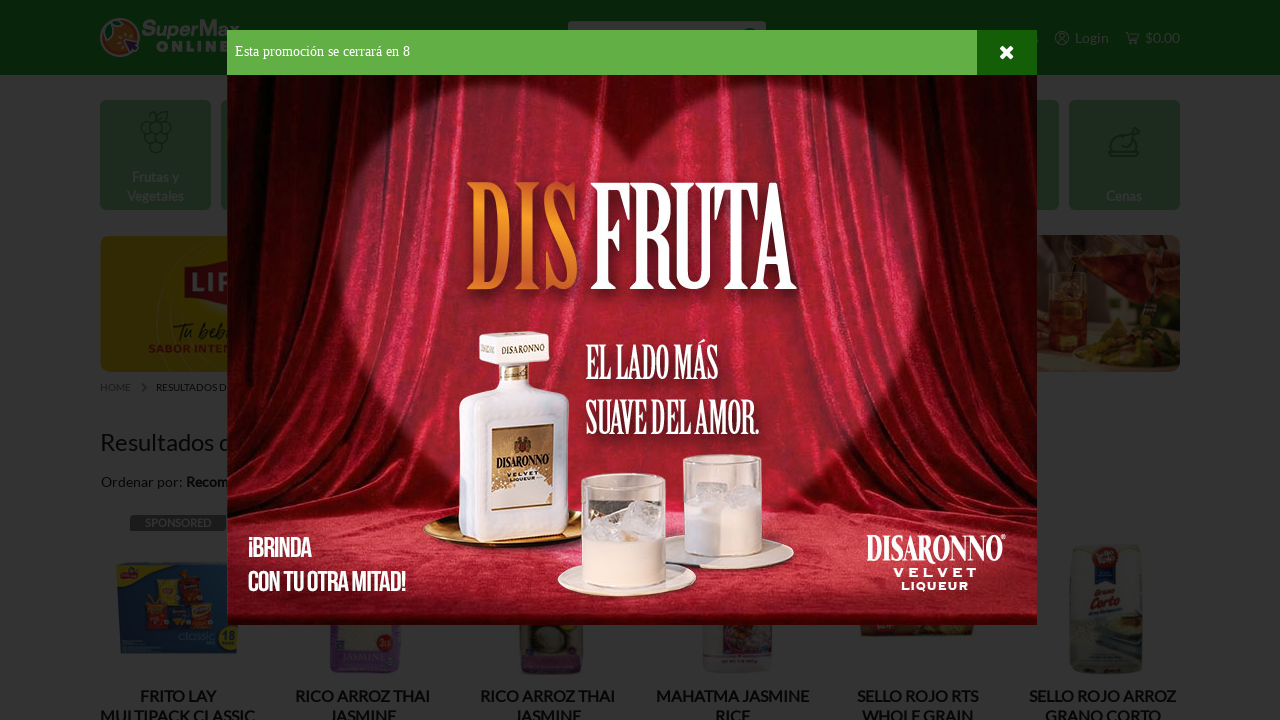

Clicked 'load more' button to load additional product results at (640, 587) on #btn-load-more
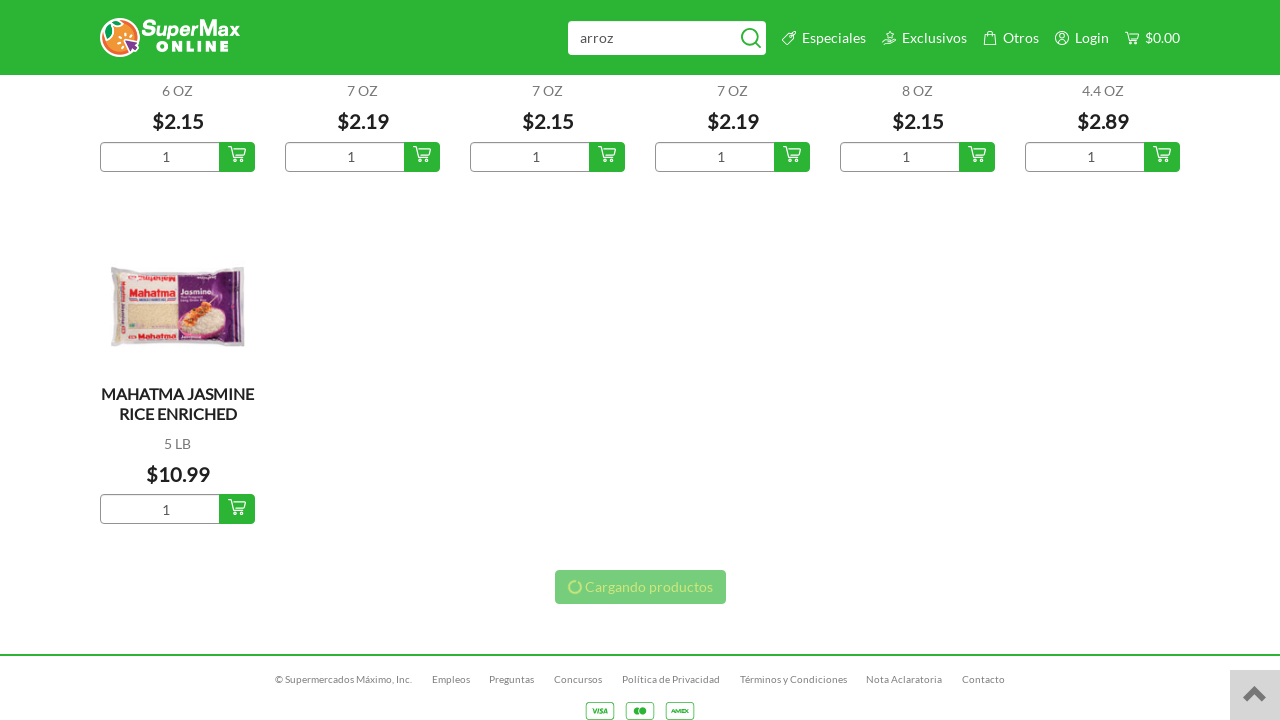

Waited for additional products to load
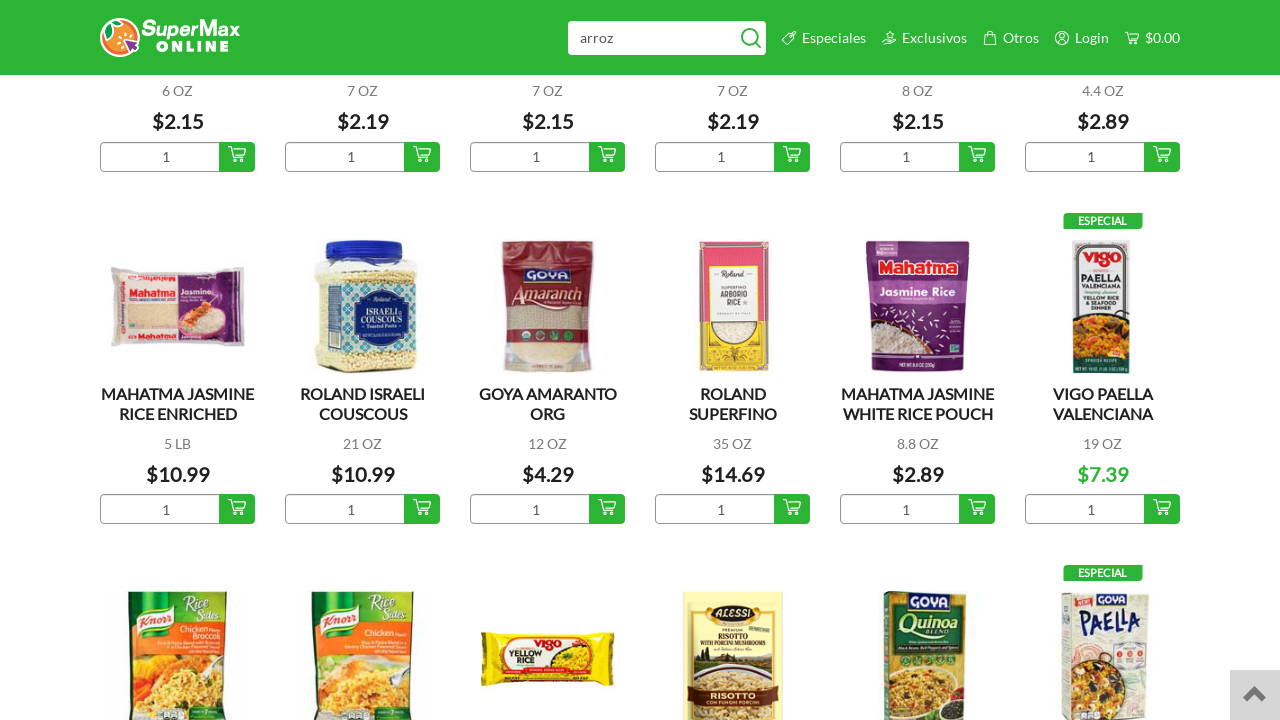

Clicked 'load more' button to load additional product results at (640, 588) on #btn-load-more
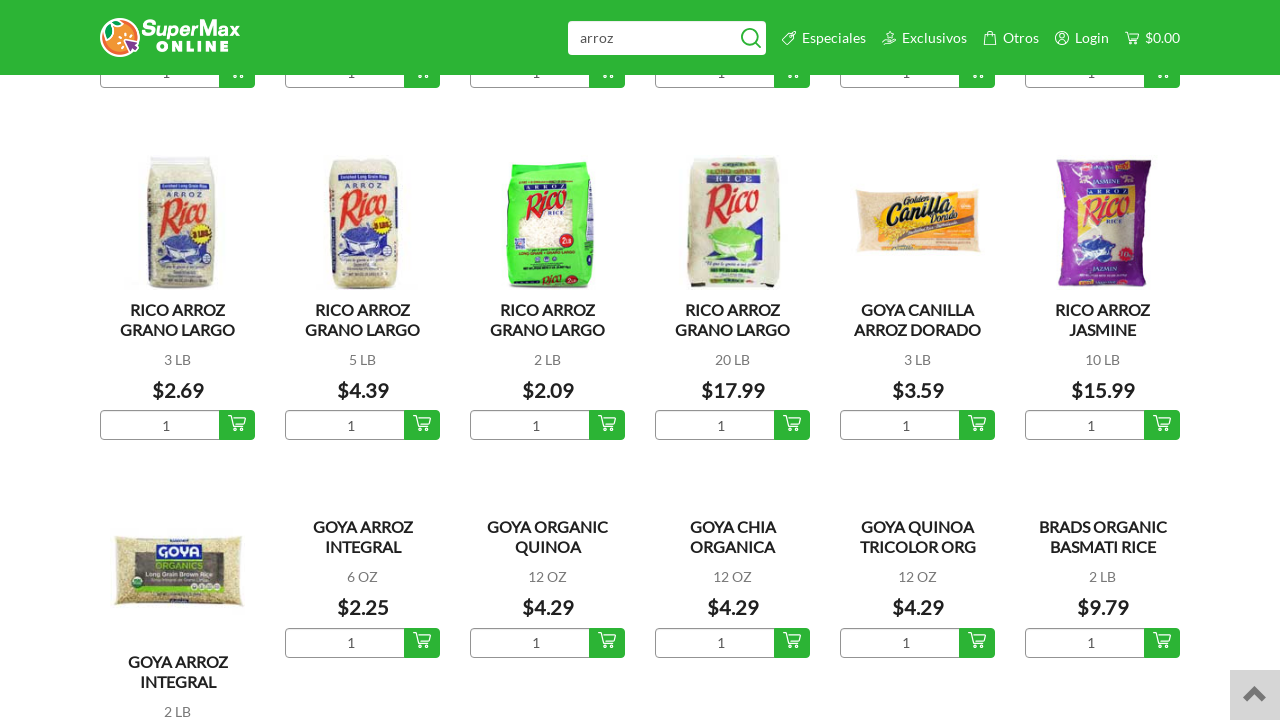

Waited for additional products to load
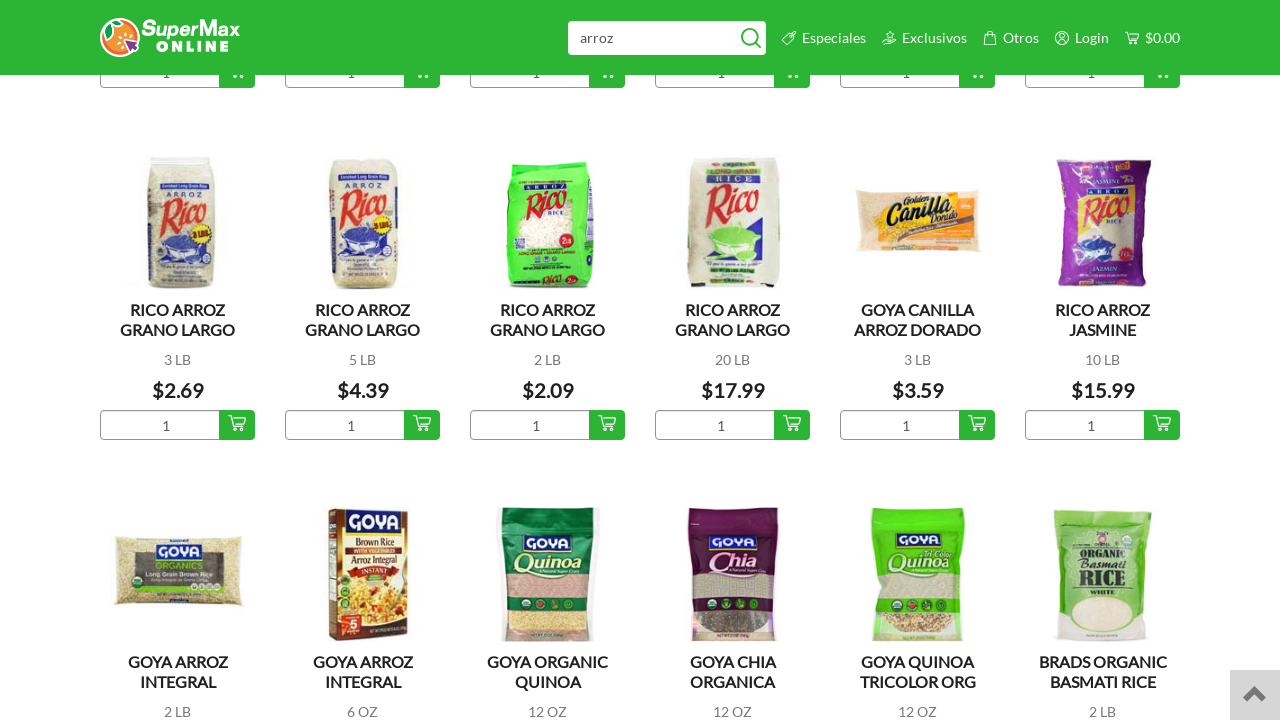

Clicked 'load more' button to load additional product results at (640, 588) on #btn-load-more
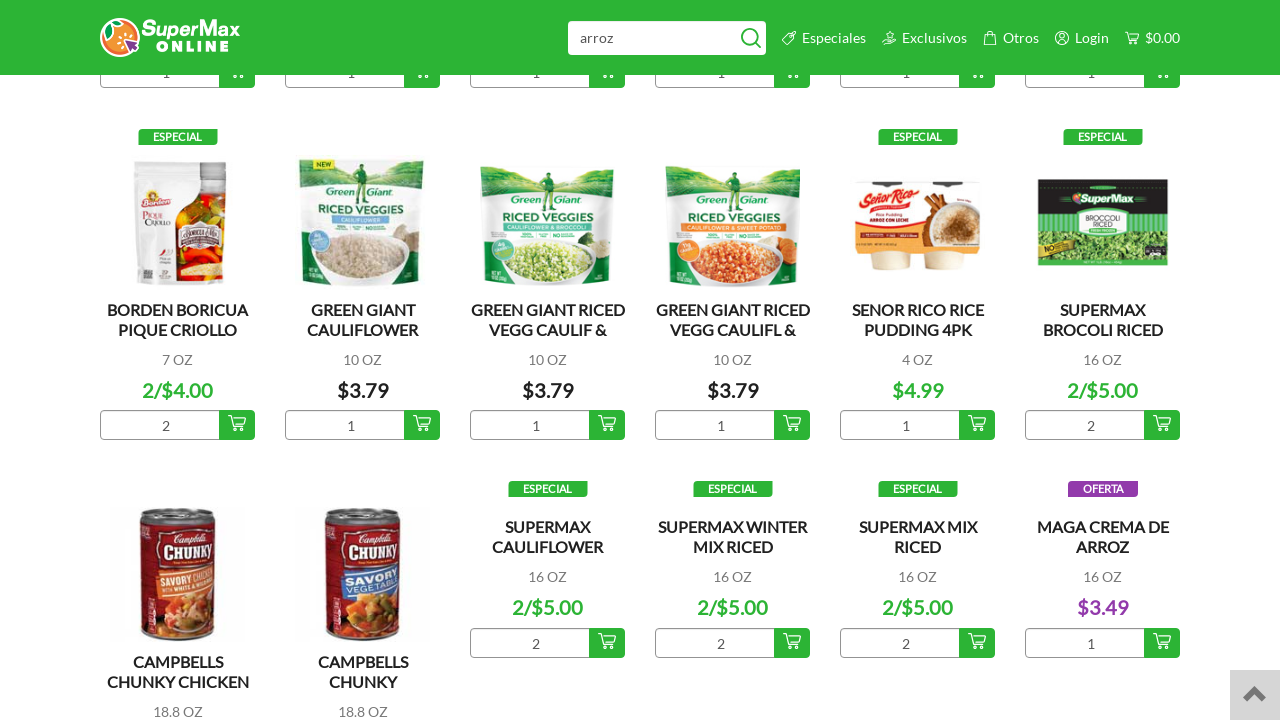

Waited for additional products to load
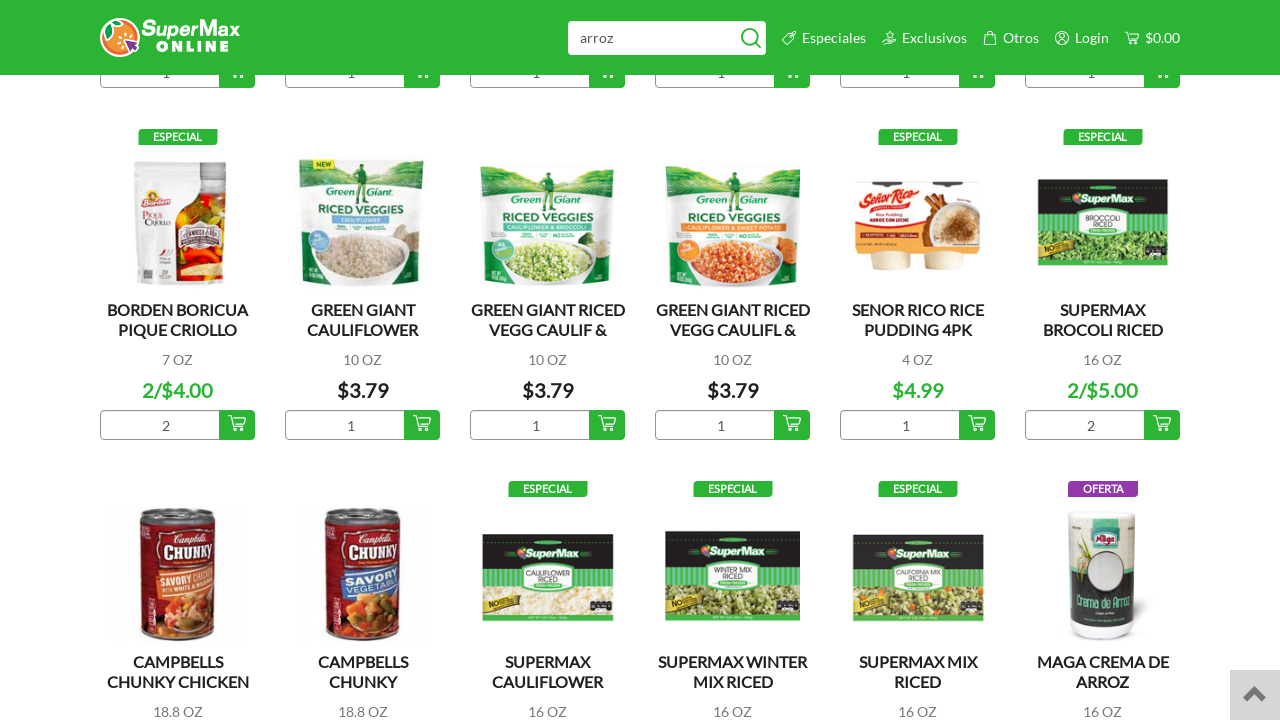

Verified products are displayed on the page
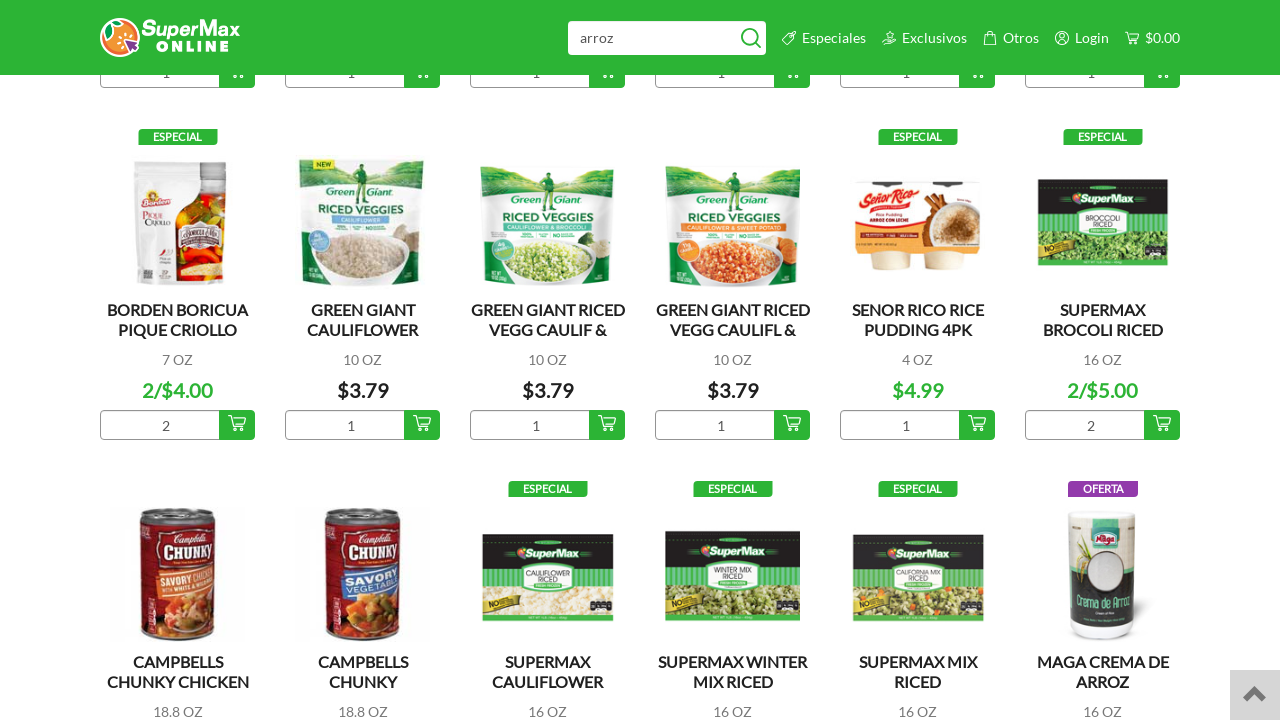

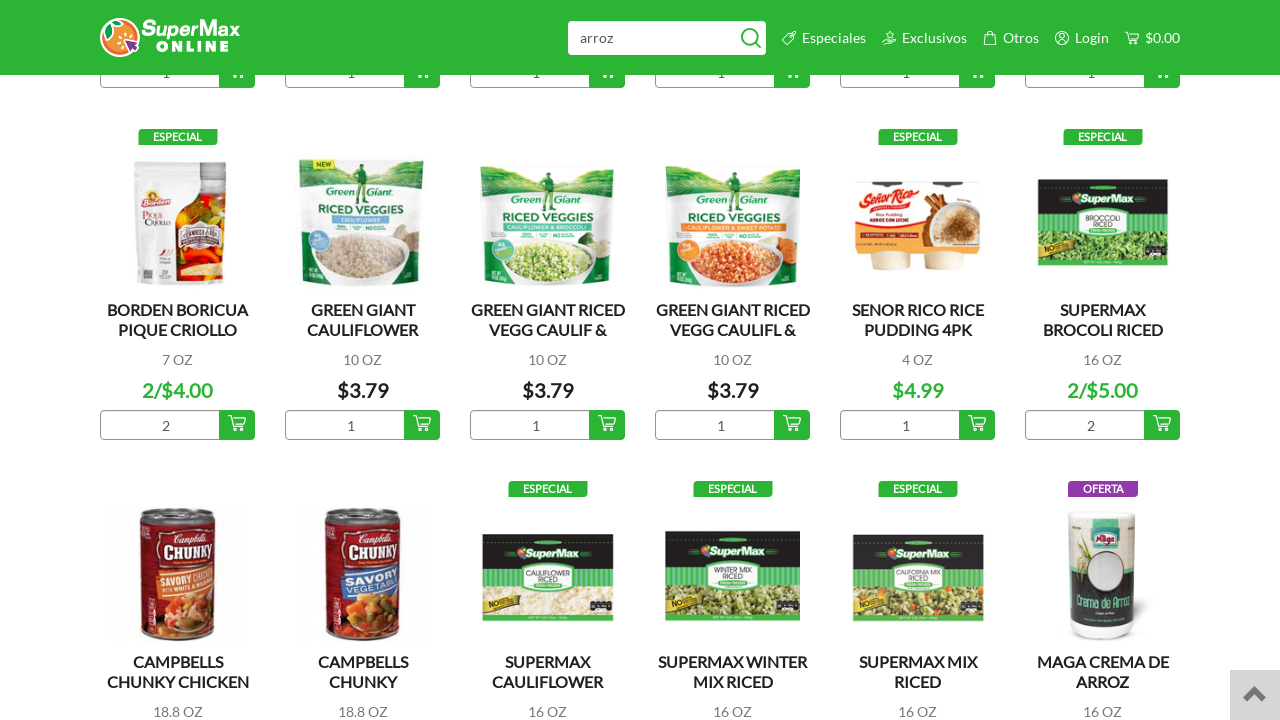